Tests the refinance calculator functionality by navigating to the refinance calculator page, entering various loan and refinancing parameters, and verifying the calculated total refinancing benefit.

Starting URL: https://www.mortgagecalculator.org/

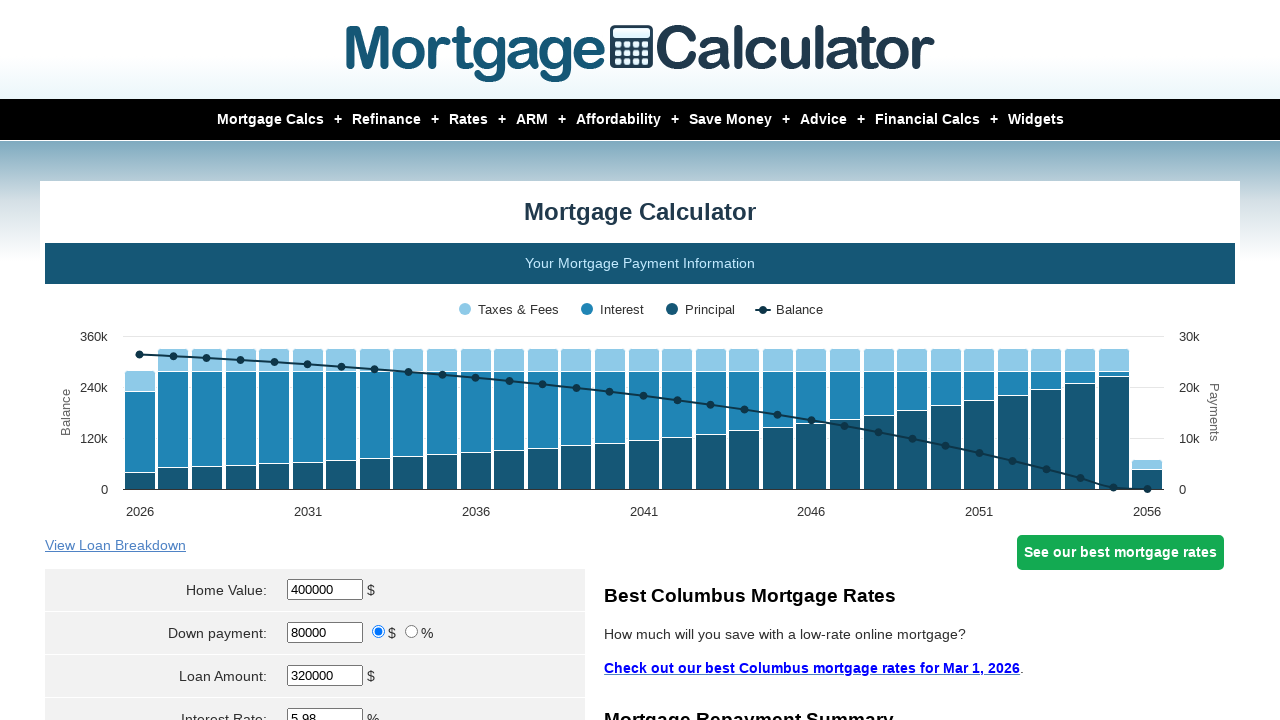

Hovered over Refinance menu item to reveal dropdown at (372, 120) on a:text('Refinance')
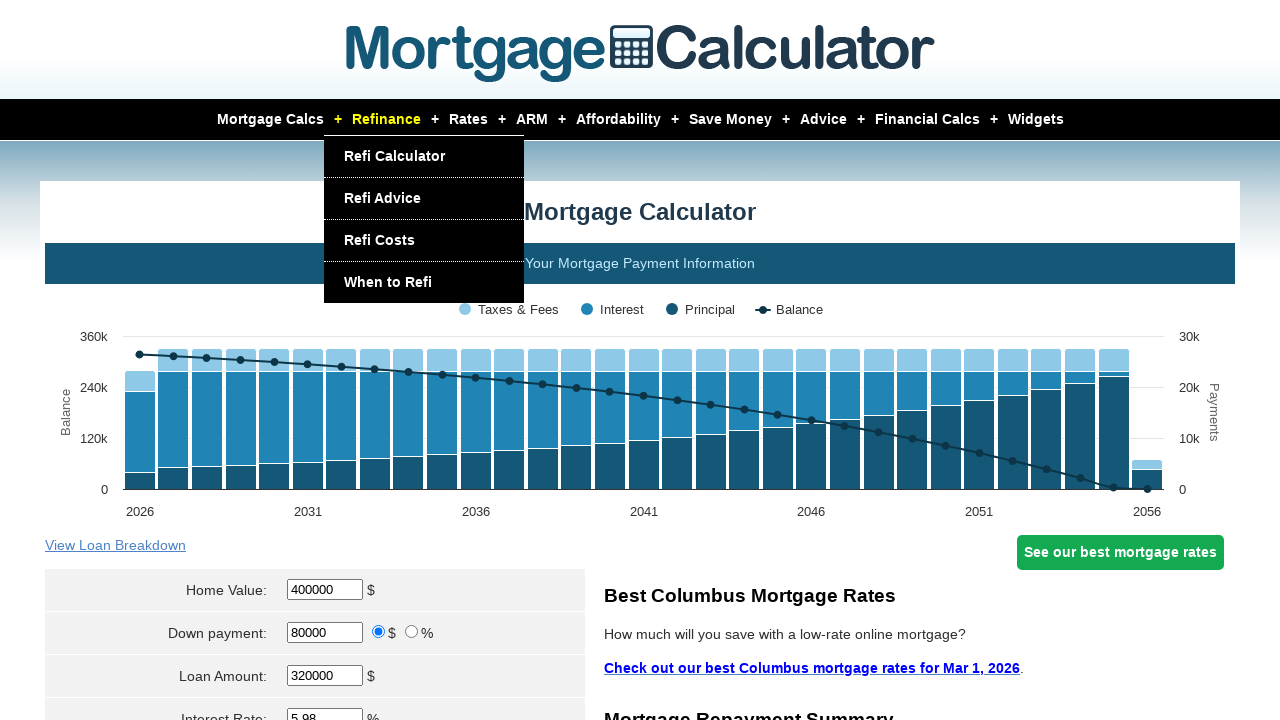

Clicked on Refi Calculator link at (394, 156) on a:text('Refi Calculator')
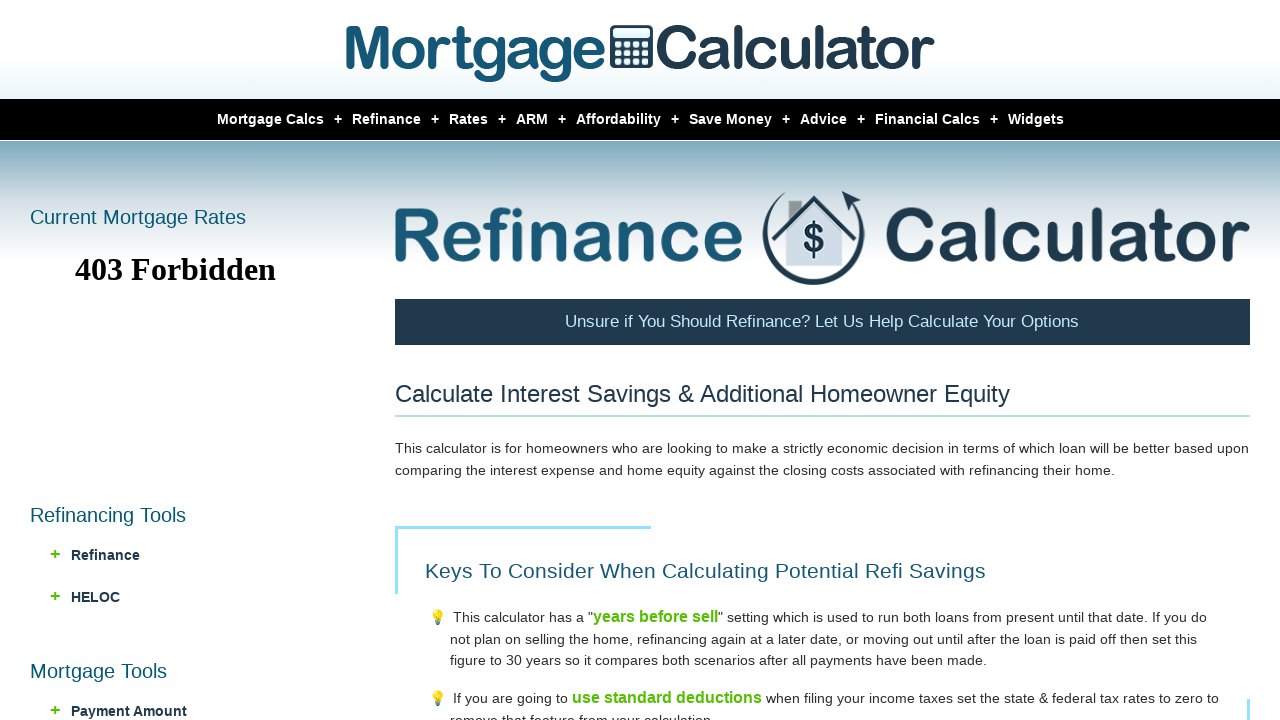

Entered original home value of $300,000 on input[name='HomeValue']
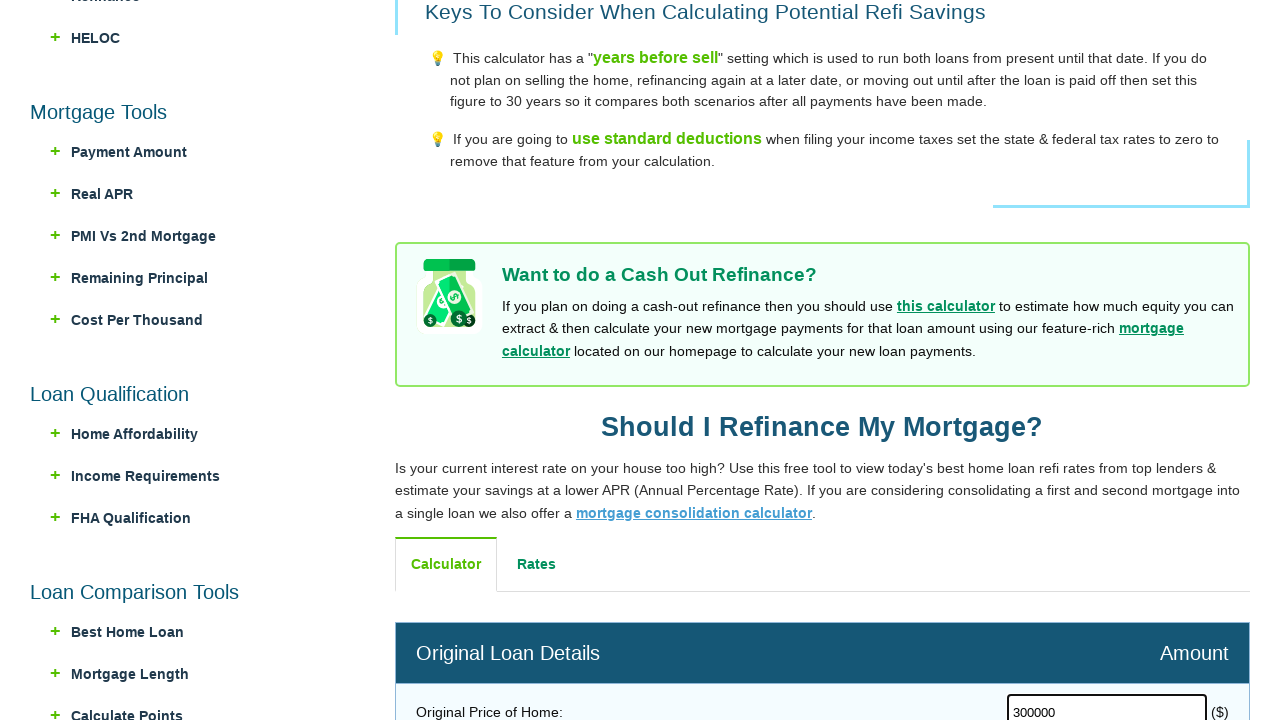

Entered original down payment of $60,000 on input[name='Down']
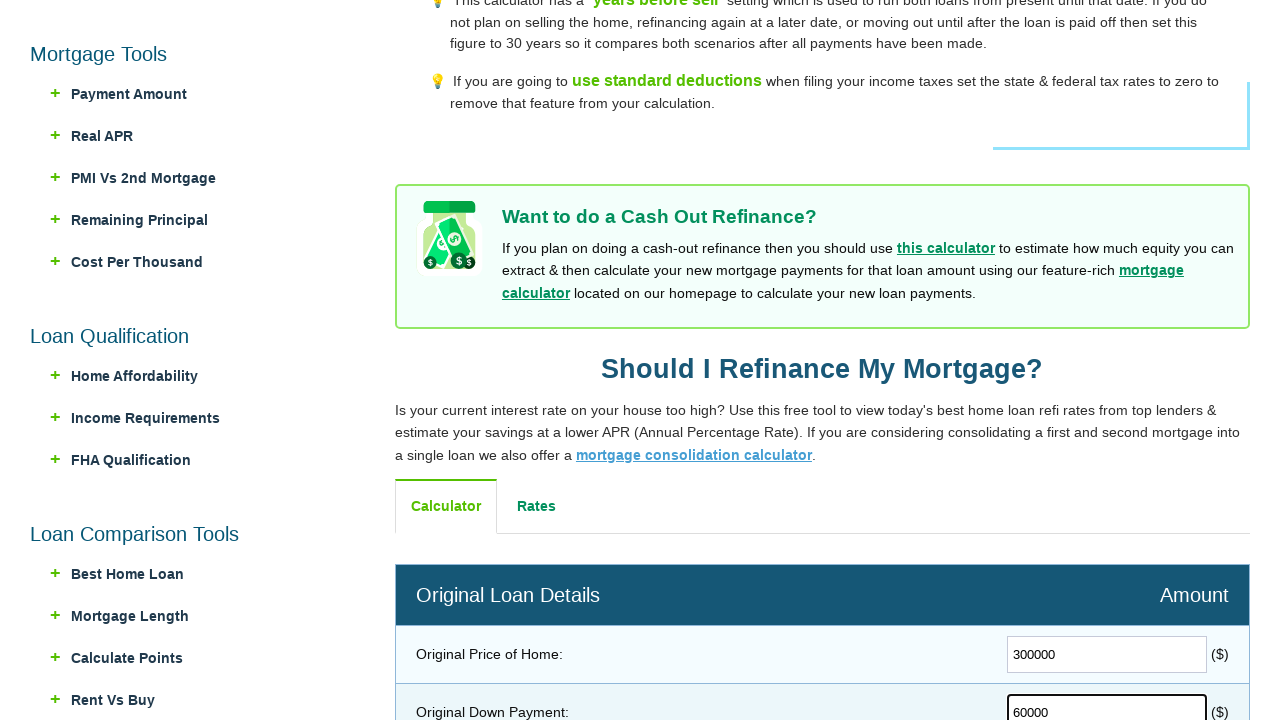

Entered original loan amount of $240,000 on #Amount
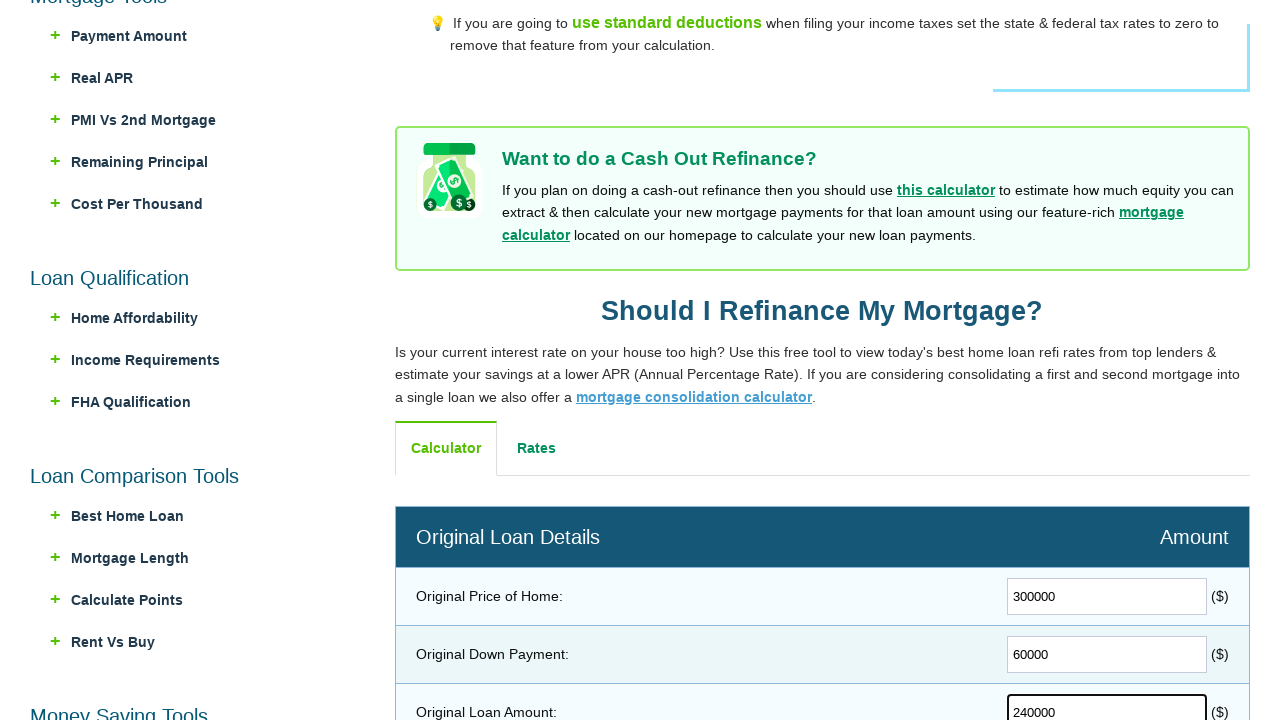

Entered original loan term of 30 years on input[name='Length']
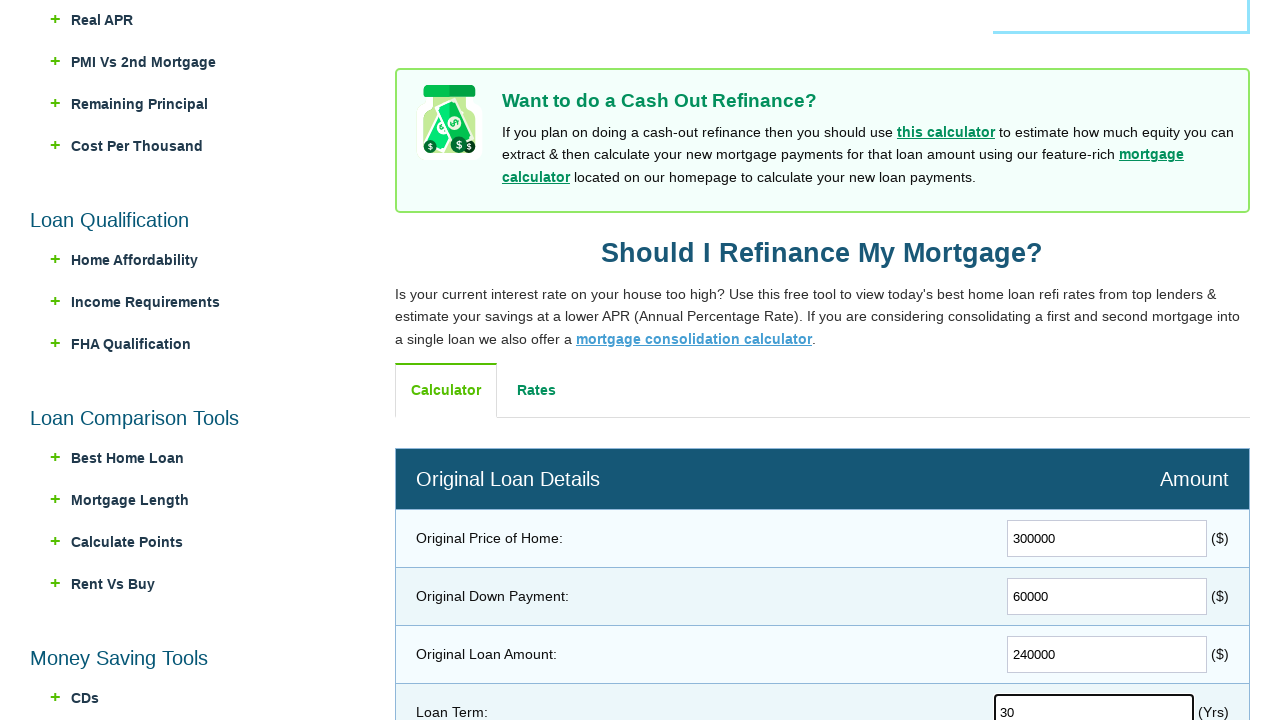

Entered original interest rate of 3% on input[name='Interest3']
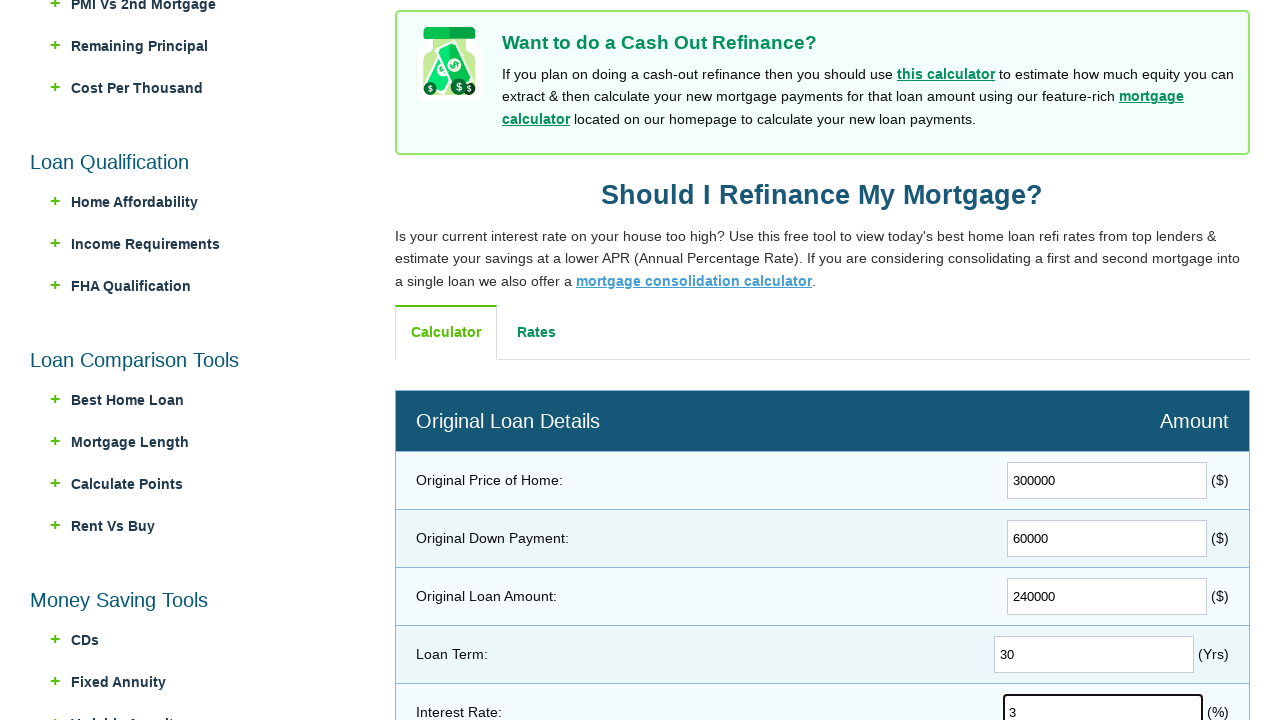

Entered months already paid of 36 on input[name='PaidPeriods']
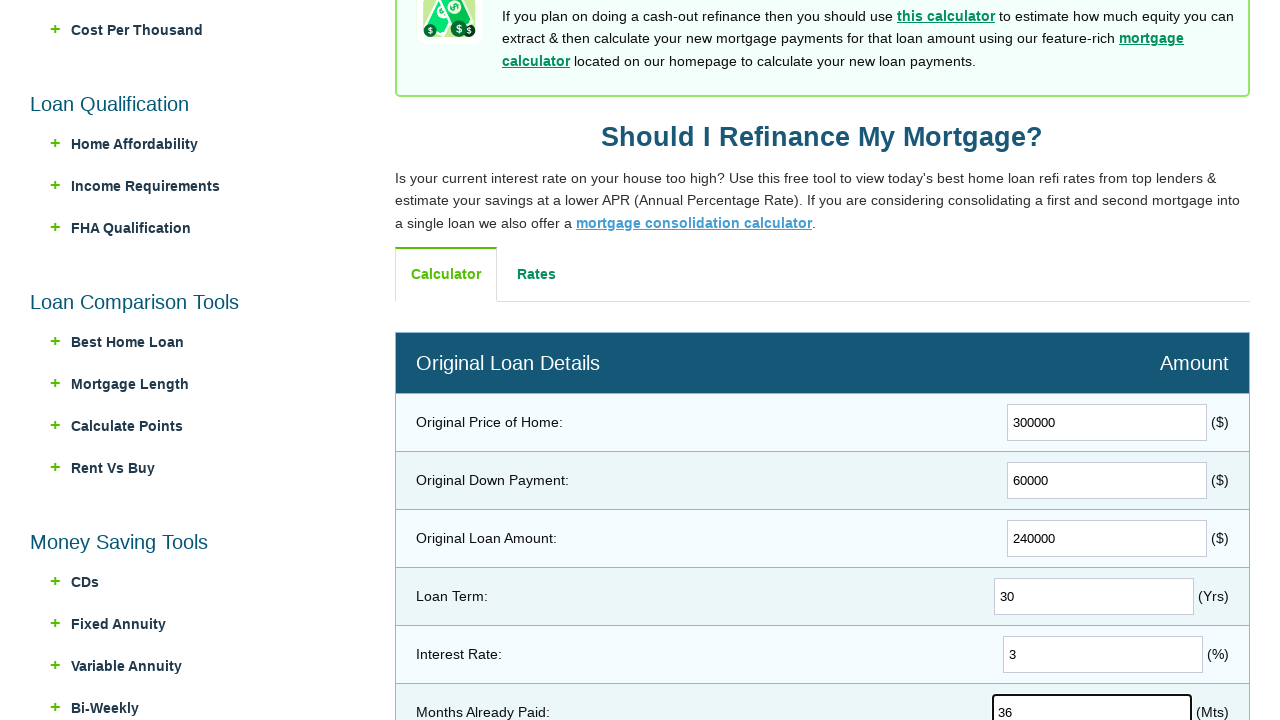

Entered refinance loan term of 15 years on input[name='Length3']
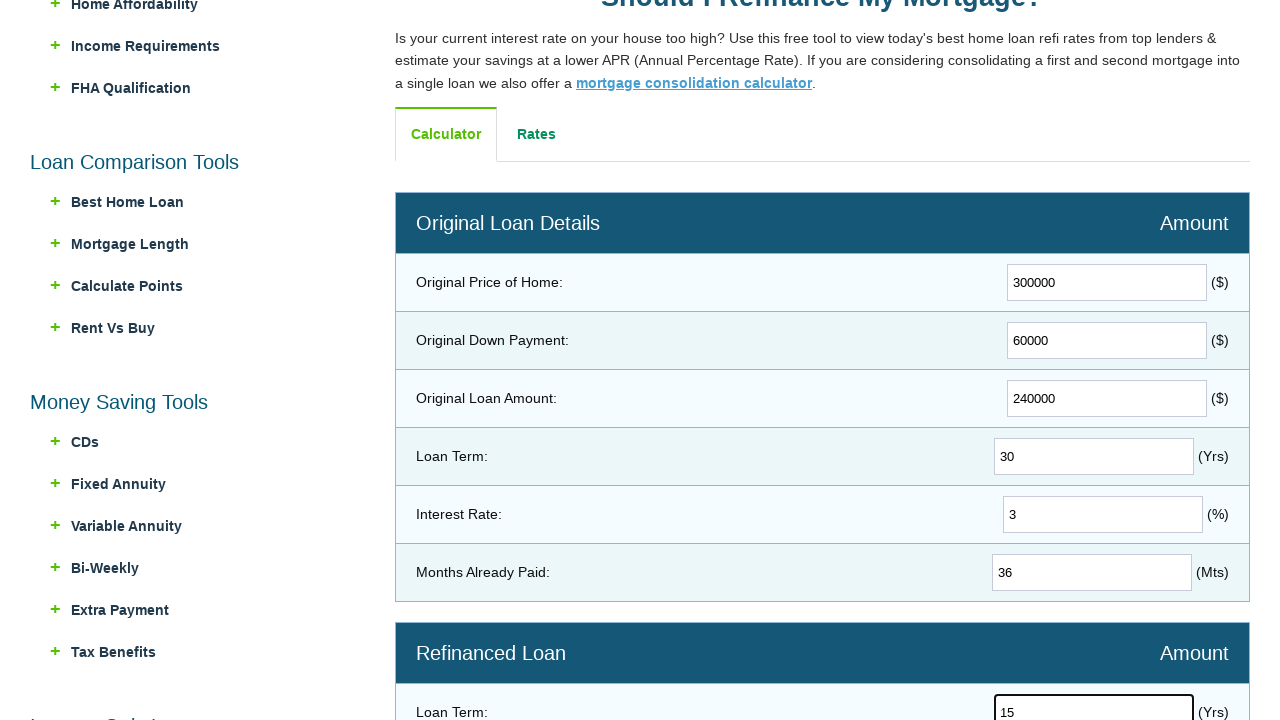

Entered refinance interest rate of 2.625% on input[name='Interest2']
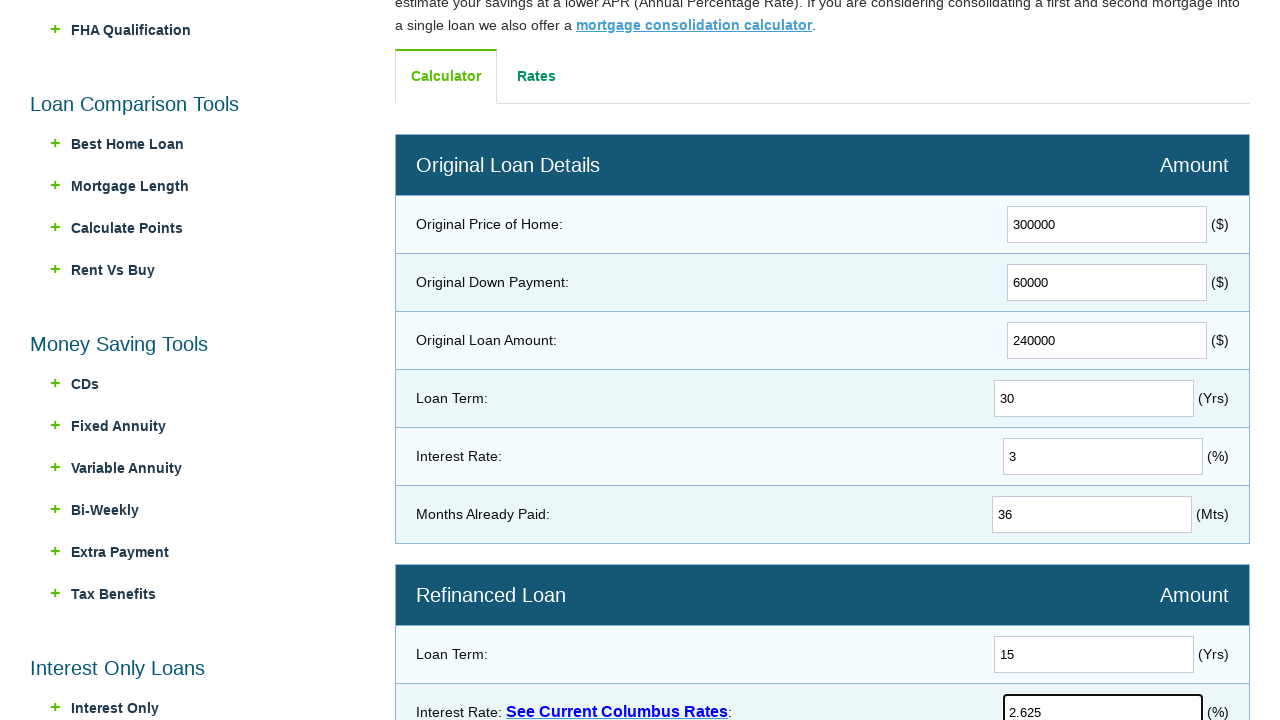

Entered years before sale of 7 on input[name='YearsBeforeSell']
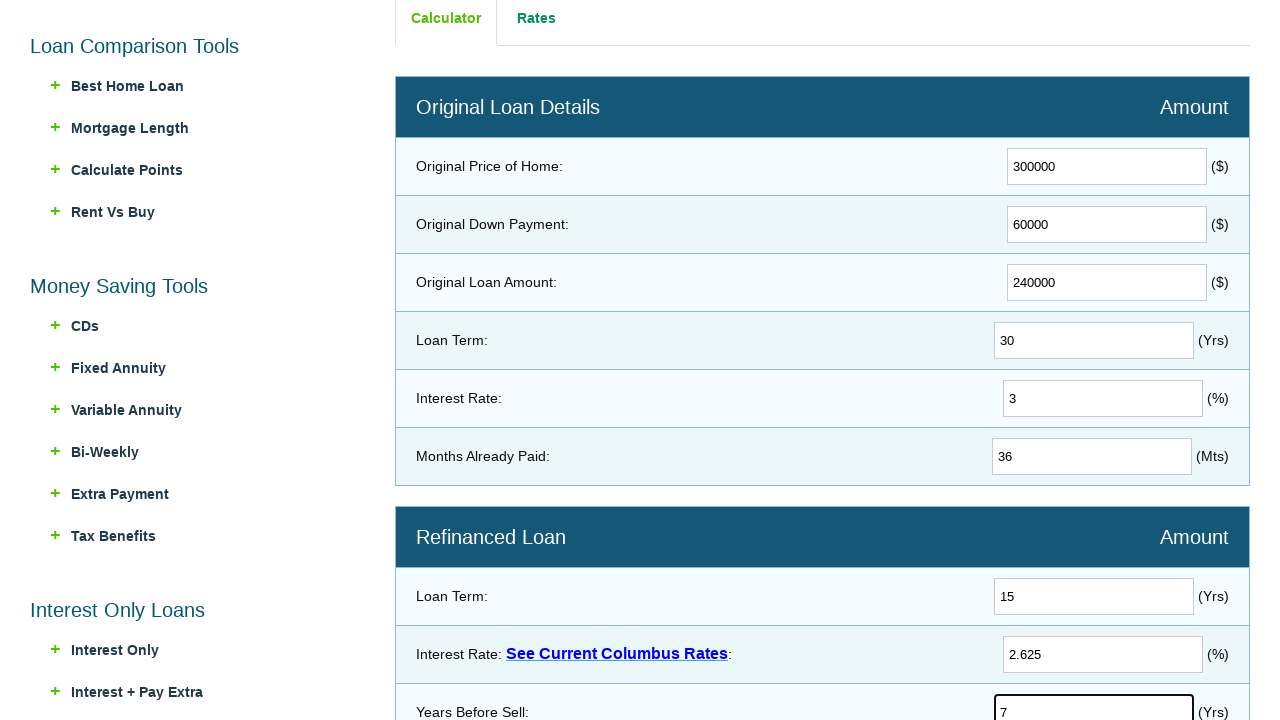

Entered discount points of 1.000 on input[name='Points']
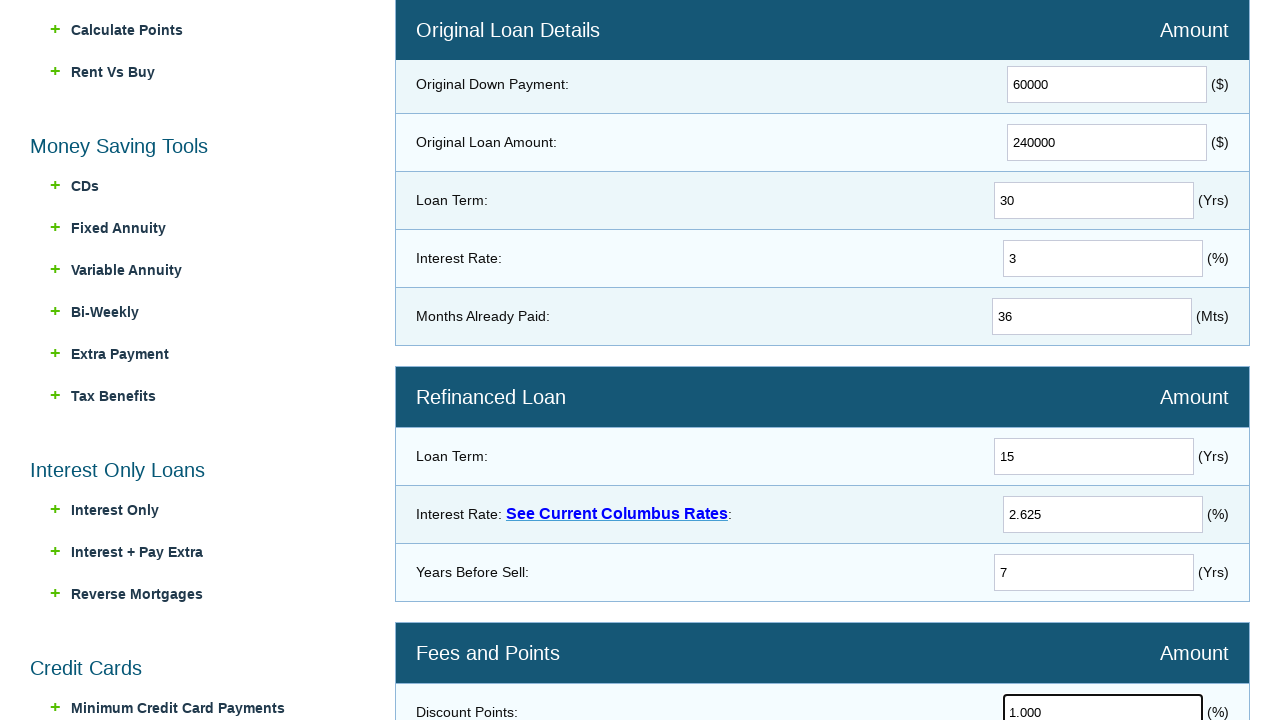

Entered origination fees of $0.00 on input[name='Origination']
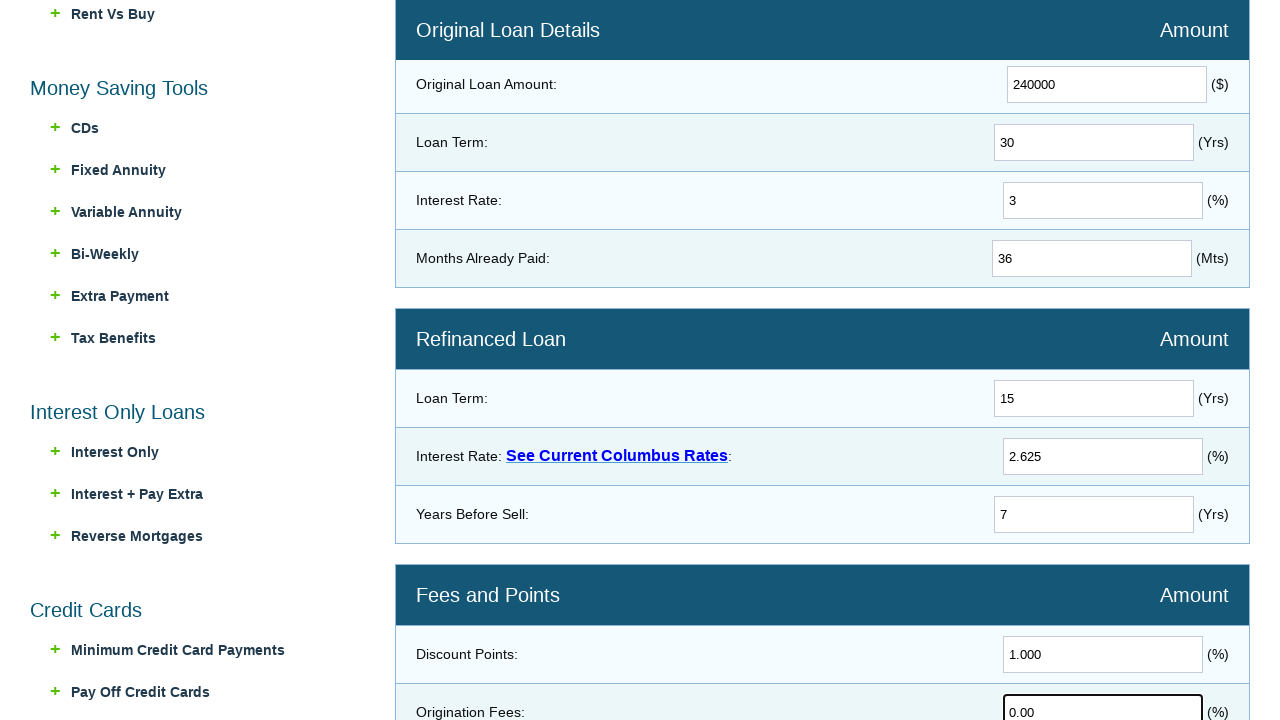

Entered closing costs of $1,200.00 on input[name='Closing']
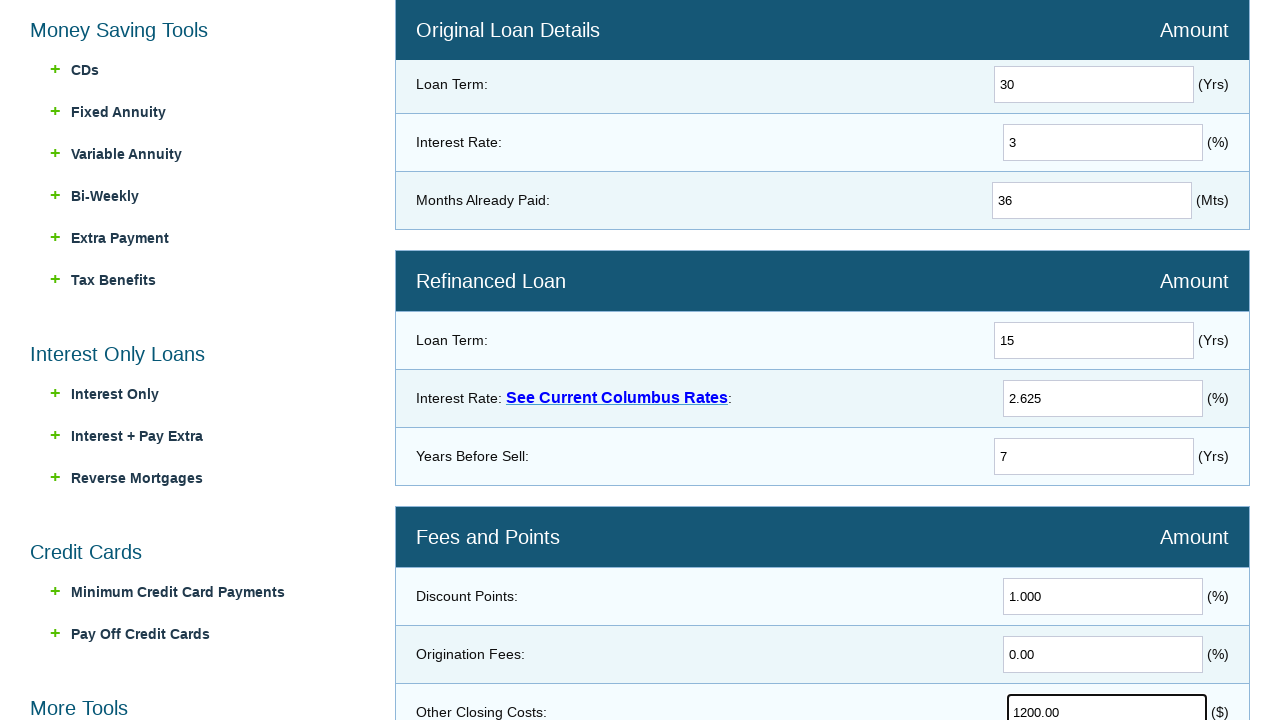

Entered federal income tax rate of 25.000% on input[name='Taxes']
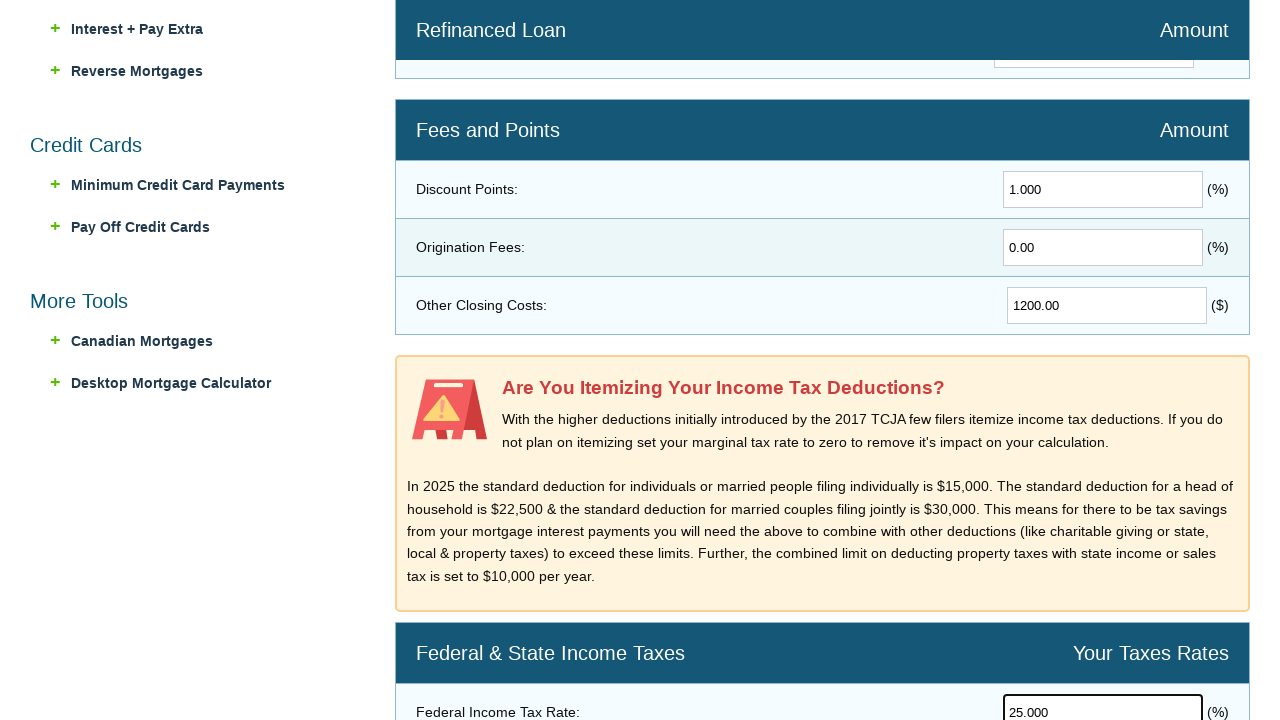

Entered state tax rate of 5.000% on input[name='StateTax']
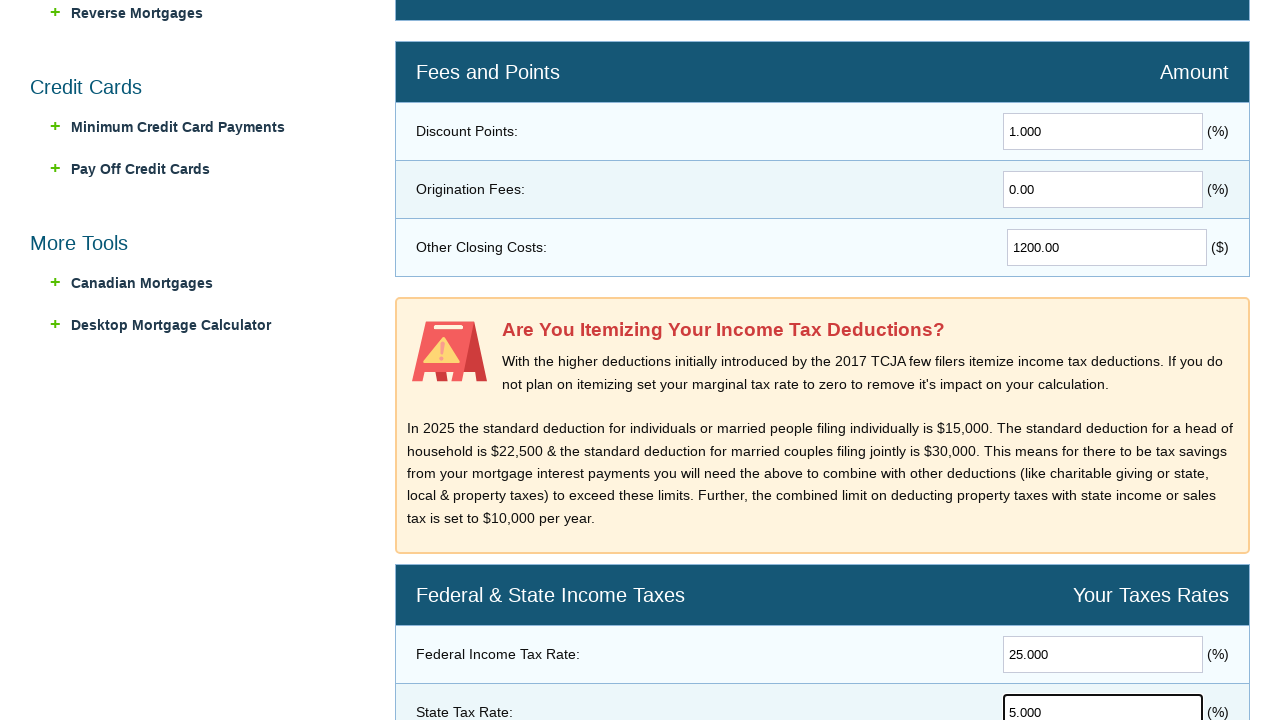

Clicked Calculate button to compute refinance analysis at (822, 360) on input[name='calculate']
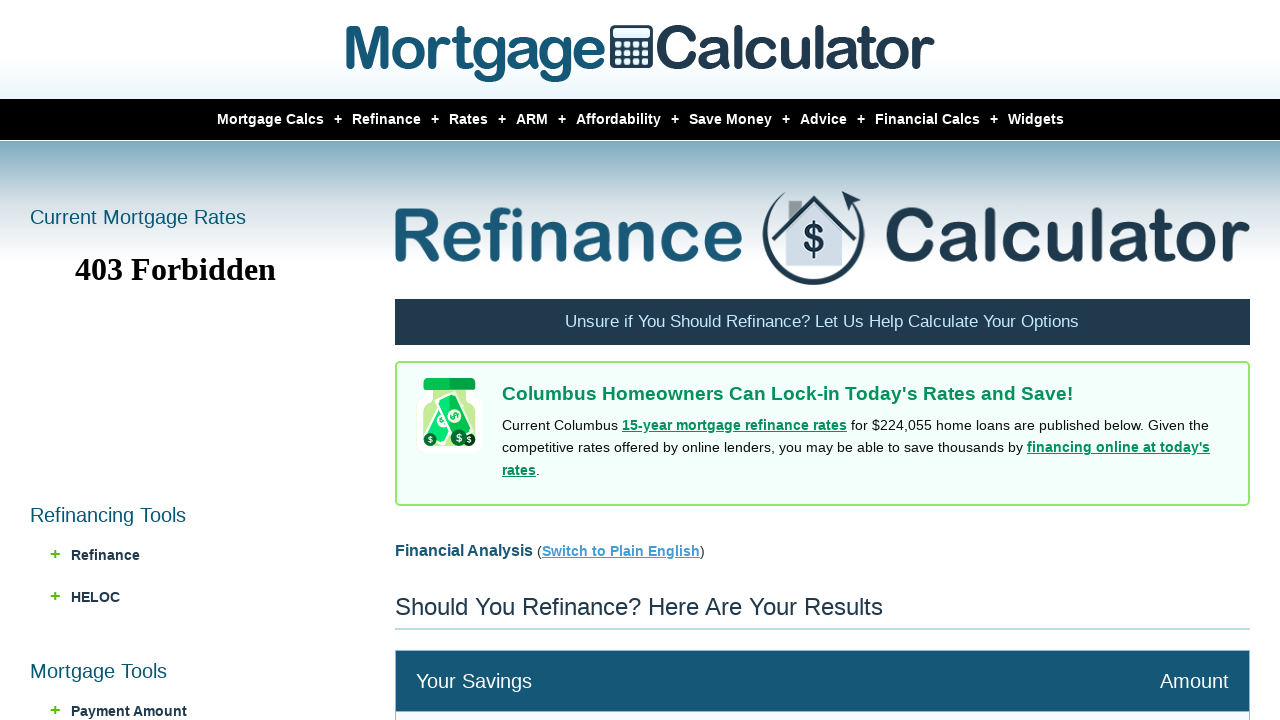

Refinance analysis results loaded successfully
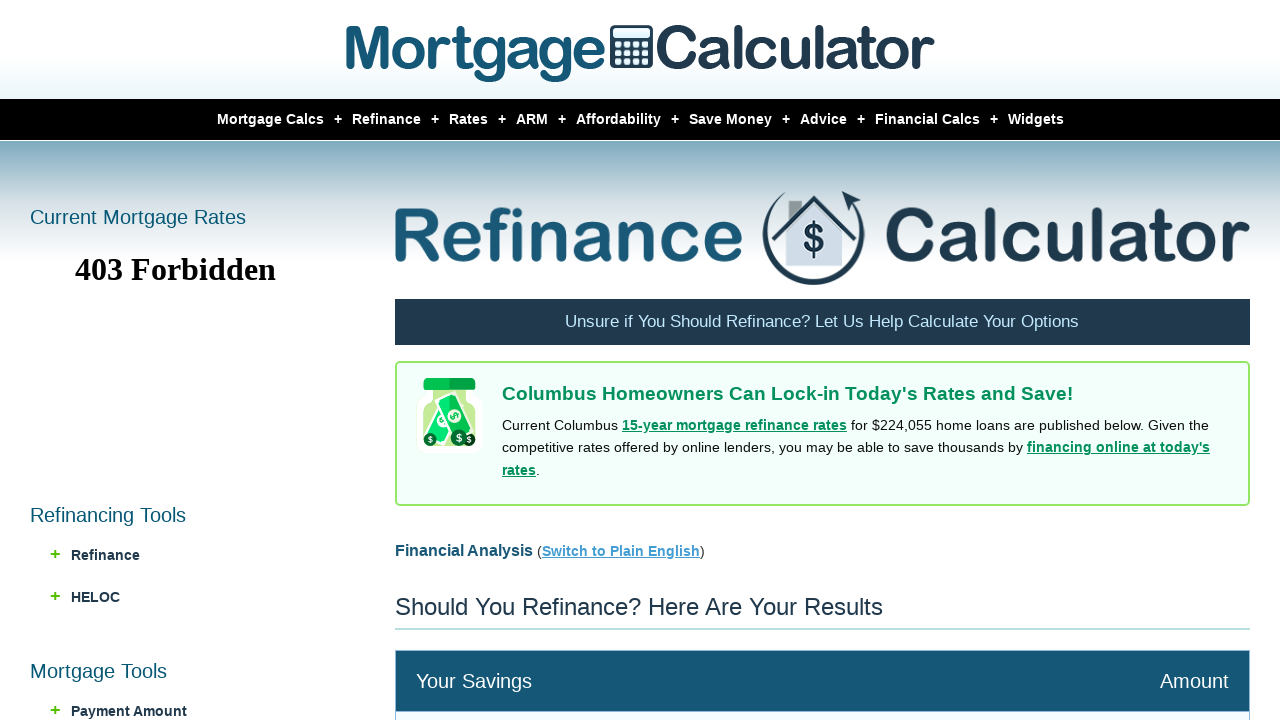

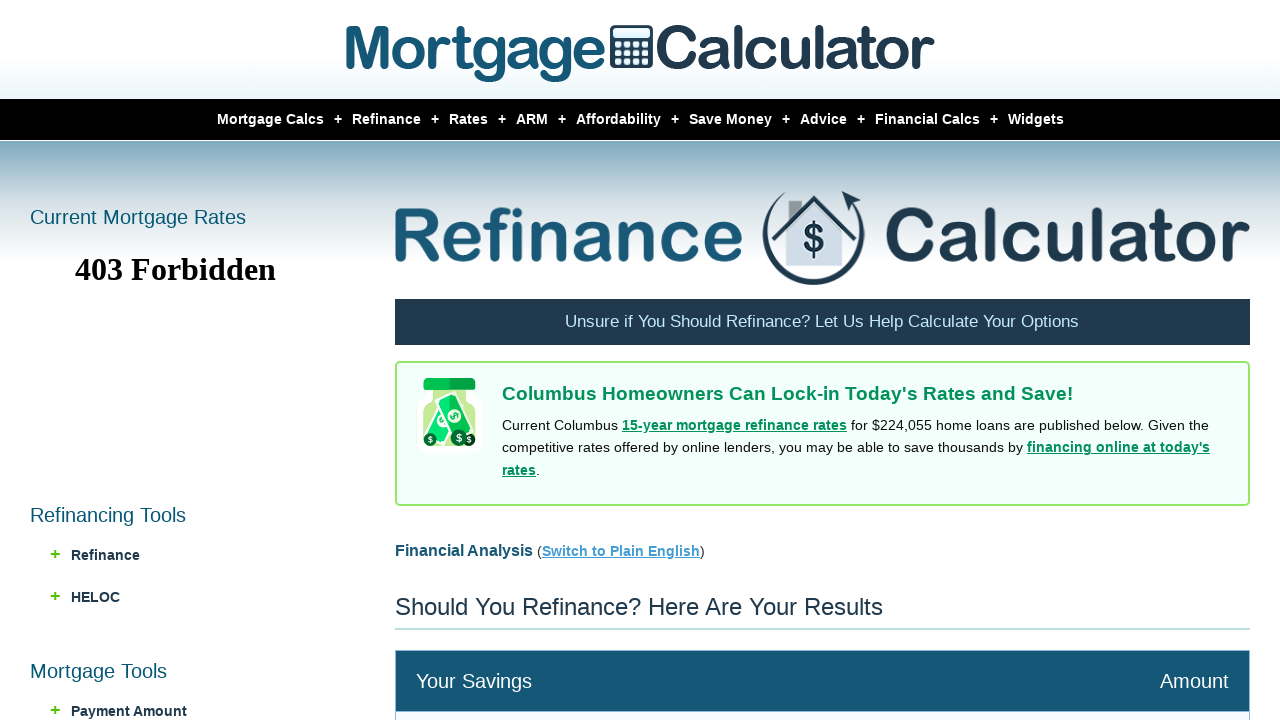